Tests JavaScript alert handling by clicking the first alert button, accepting the alert, and verifying the success message is displayed

Starting URL: https://the-internet.herokuapp.com/javascript_alerts

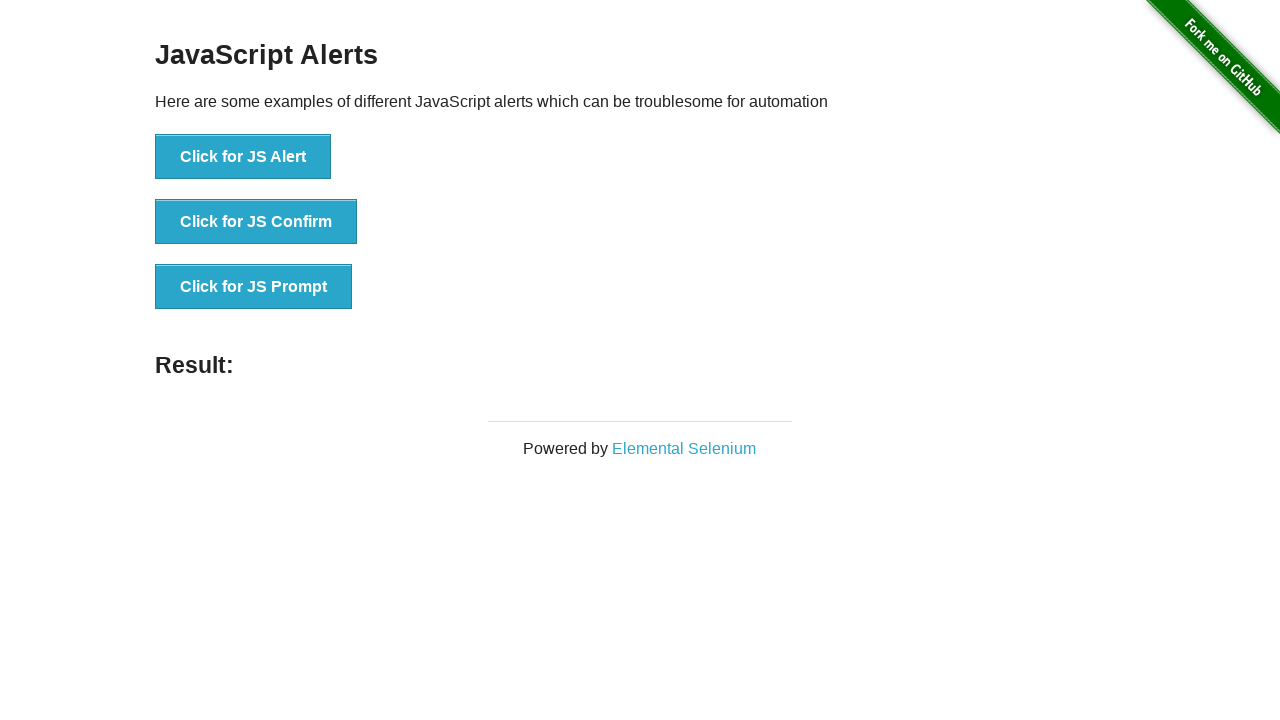

Clicked the first alert button at (243, 157) on xpath=//*[@onclick='jsAlert()']
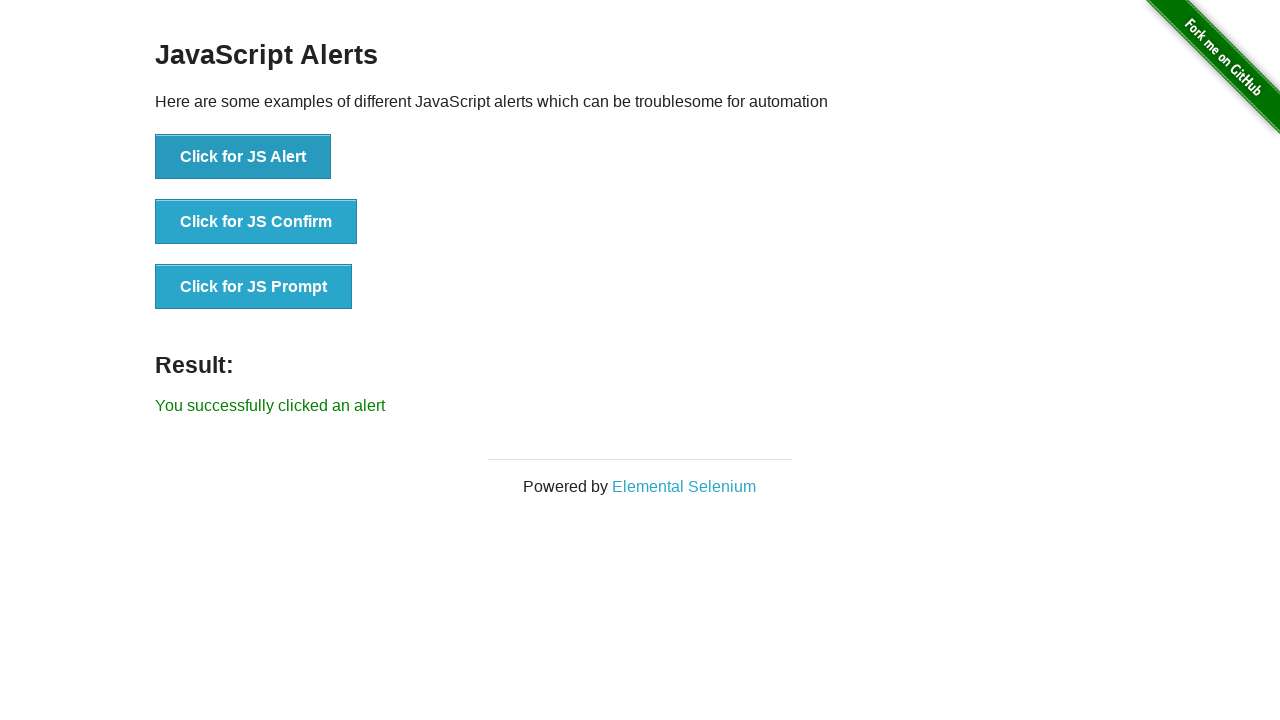

Set up dialog handler to accept alerts
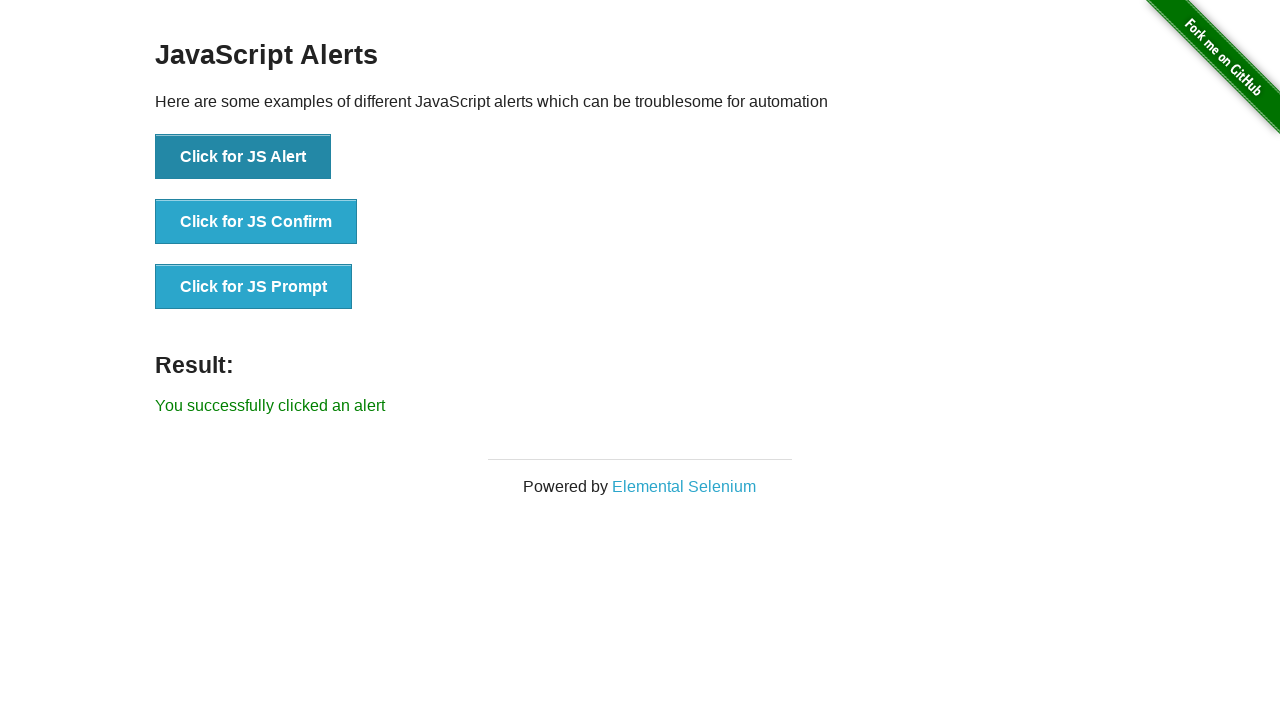

Waited for result message to appear
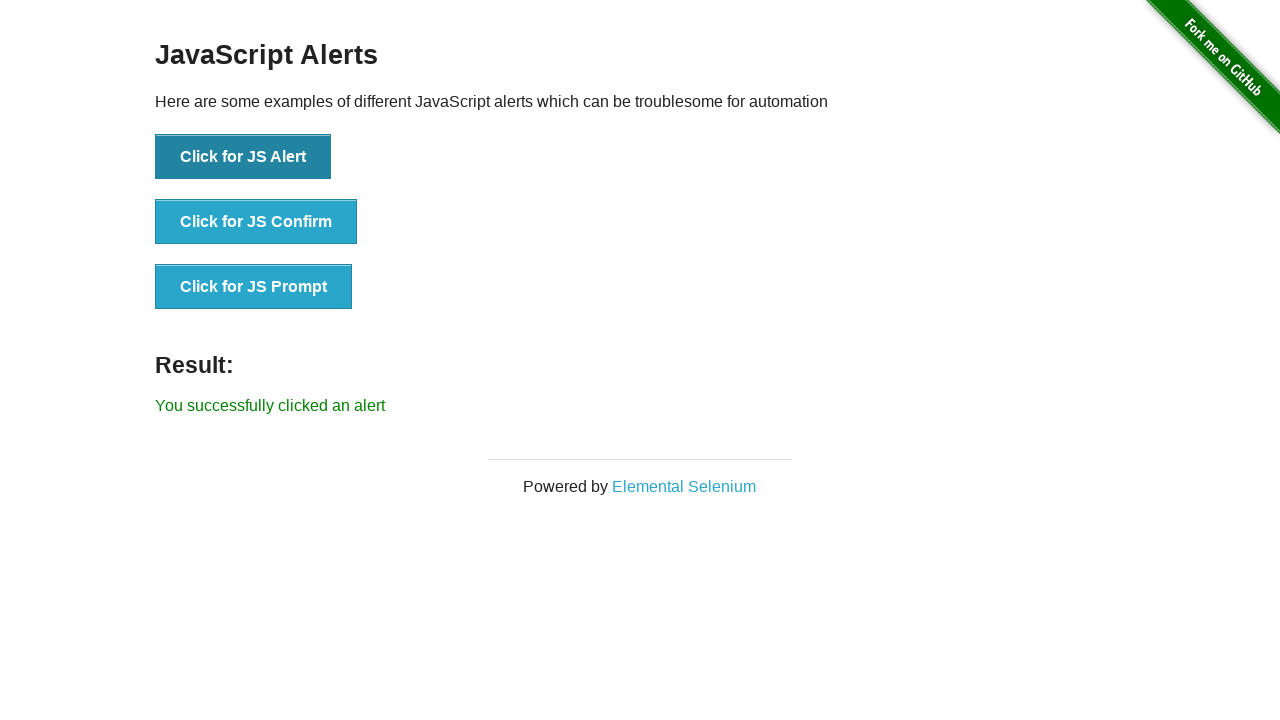

Retrieved result message text
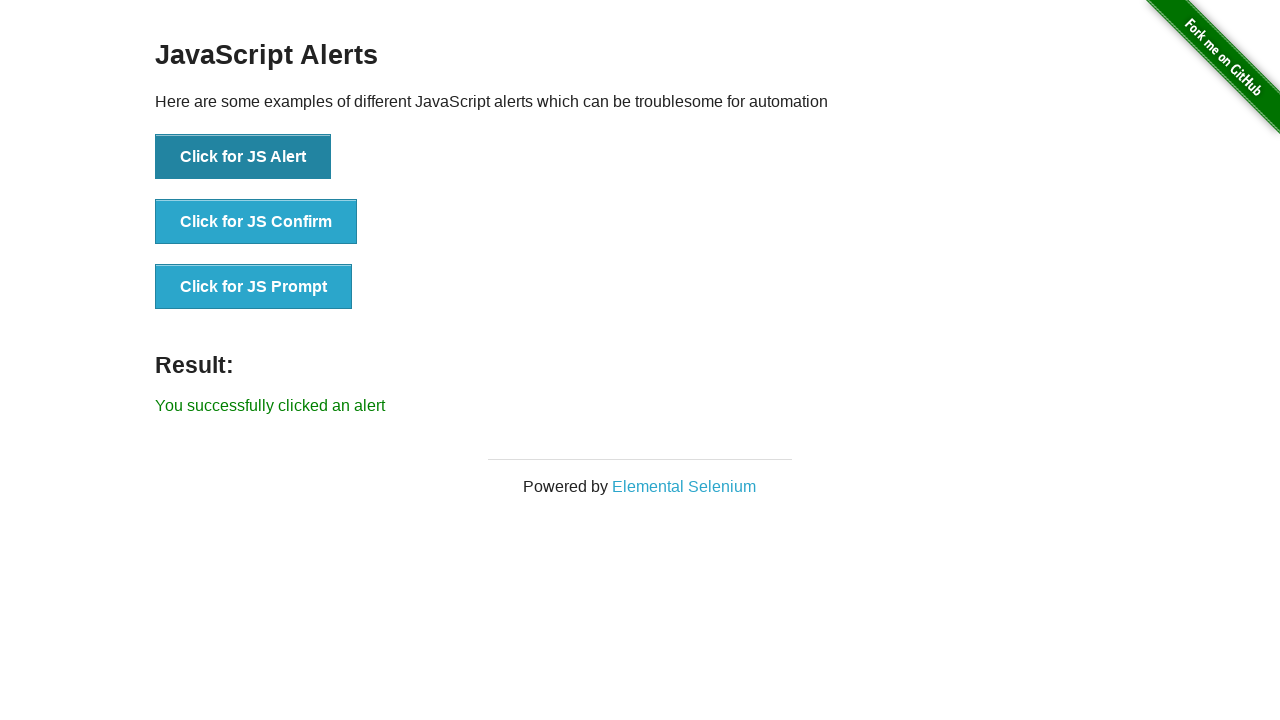

Verified success message 'You successfully clicked an alert' is displayed
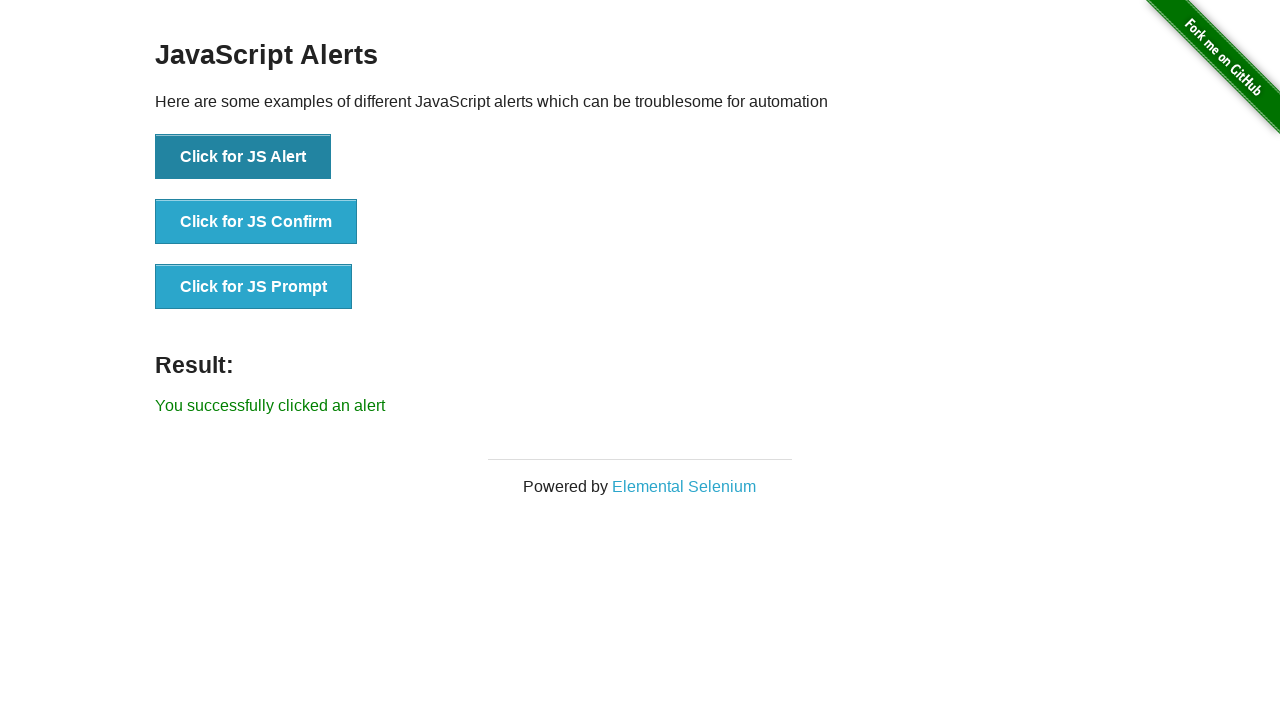

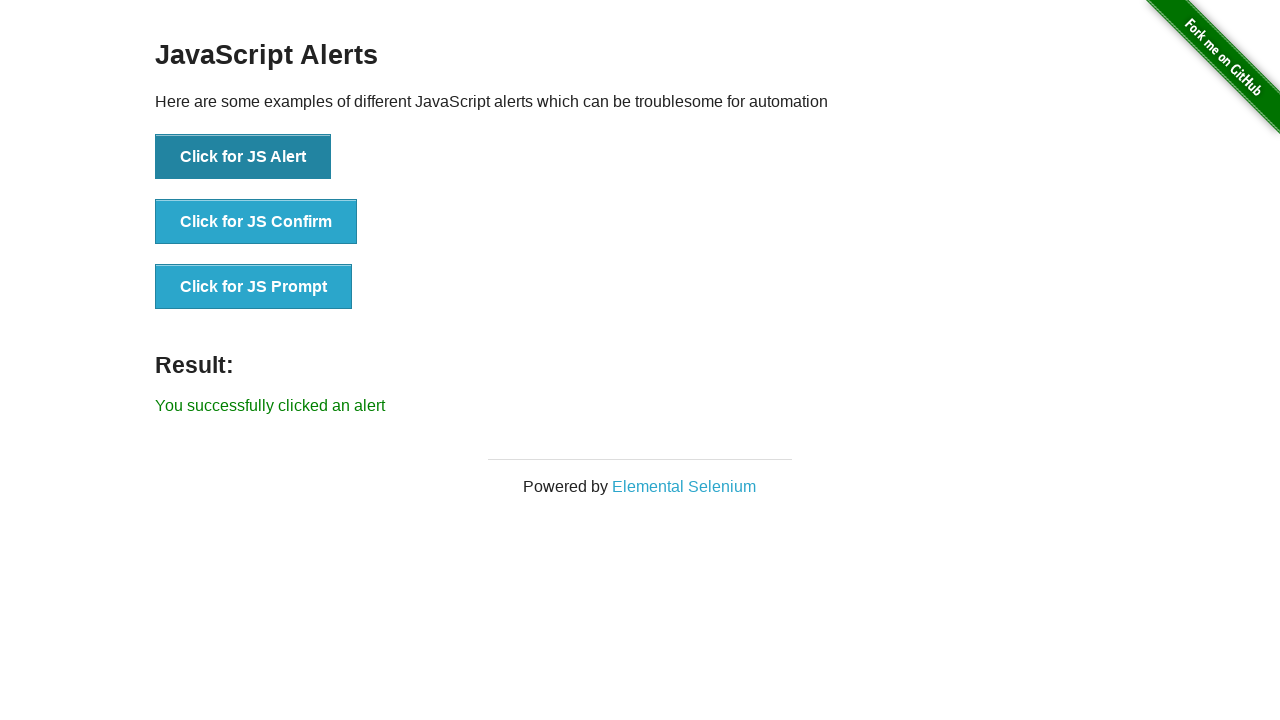